Tests drag and drop functionality on jQuery UI's draggable demo page by switching to an iframe and dragging an element horizontally by 300 pixels.

Starting URL: https://jqueryui.com/draggable/

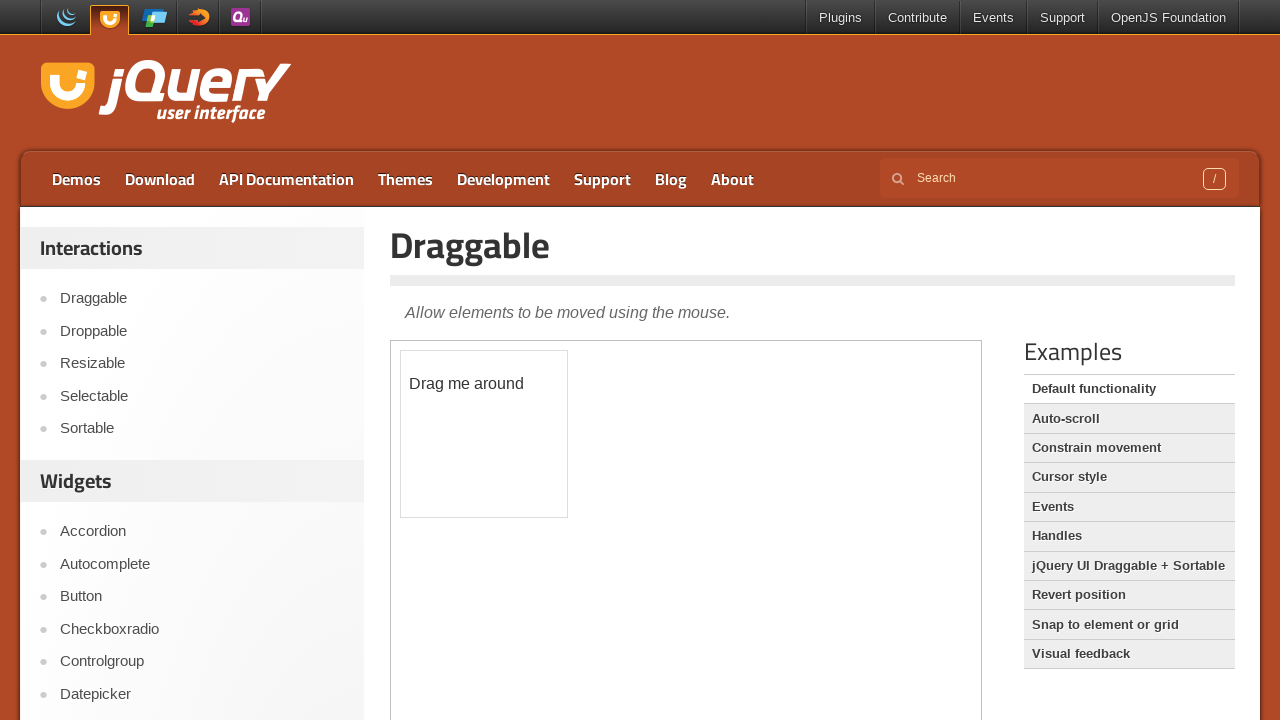

Pressed ArrowDown key
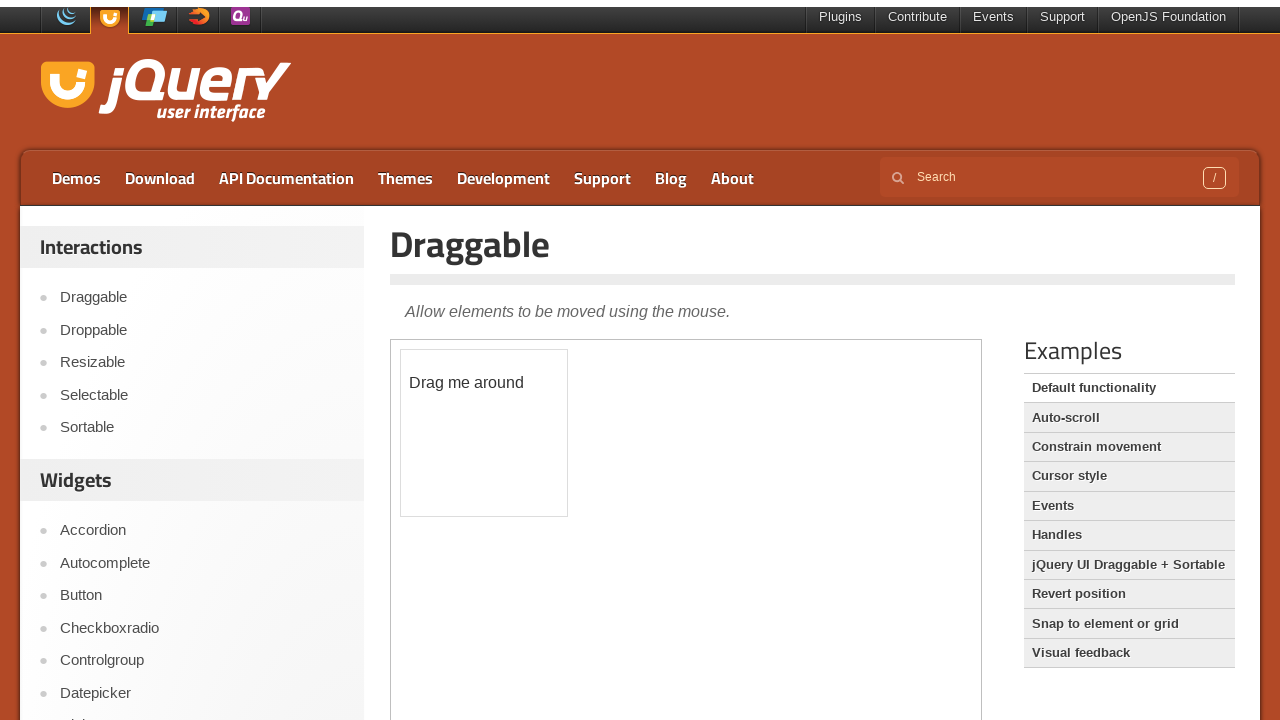

Located first iframe on the jQuery UI draggable demo page
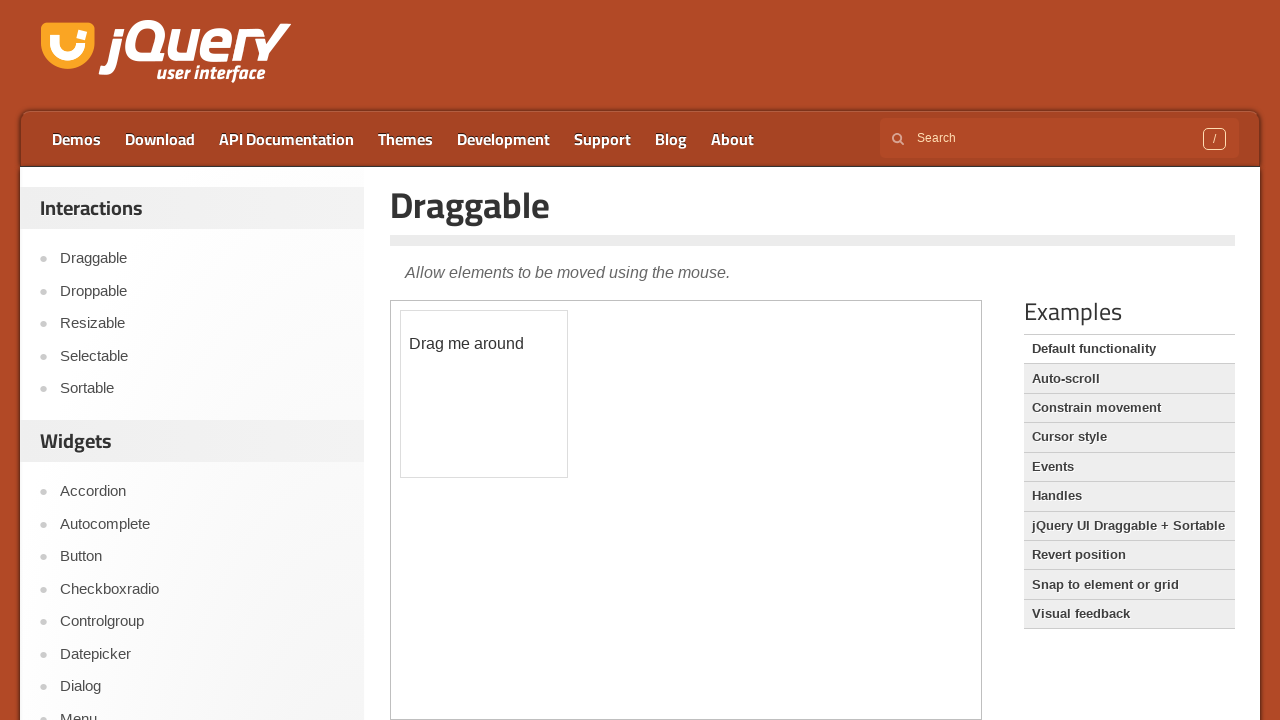

Located draggable element with 'Drag' text in iframe
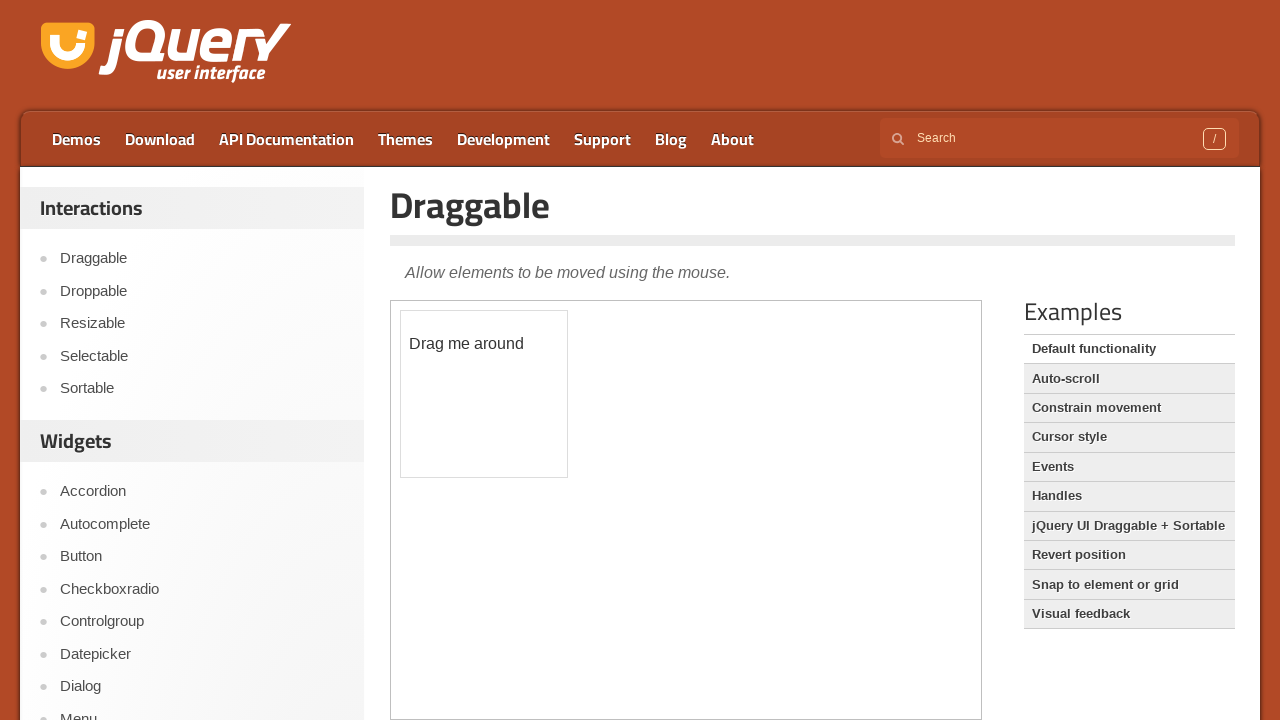

Retrieved bounding box coordinates of draggable element
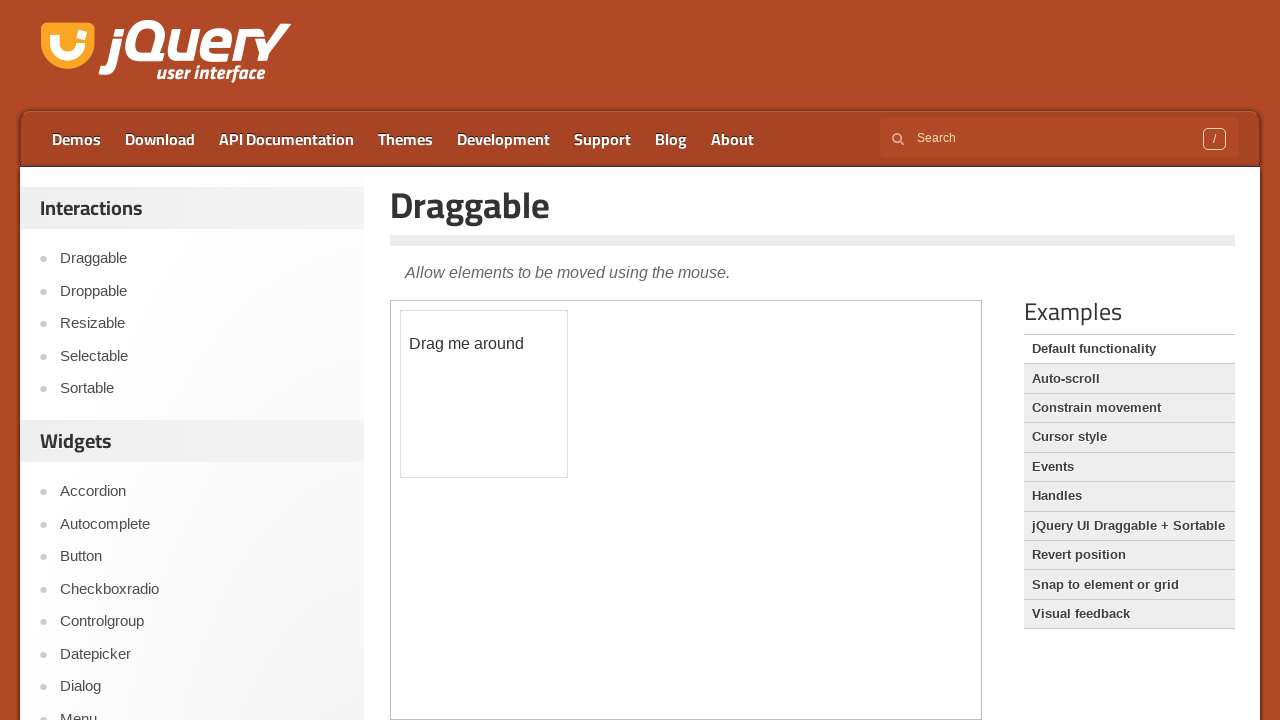

Moved mouse to center of draggable element at (484, 344)
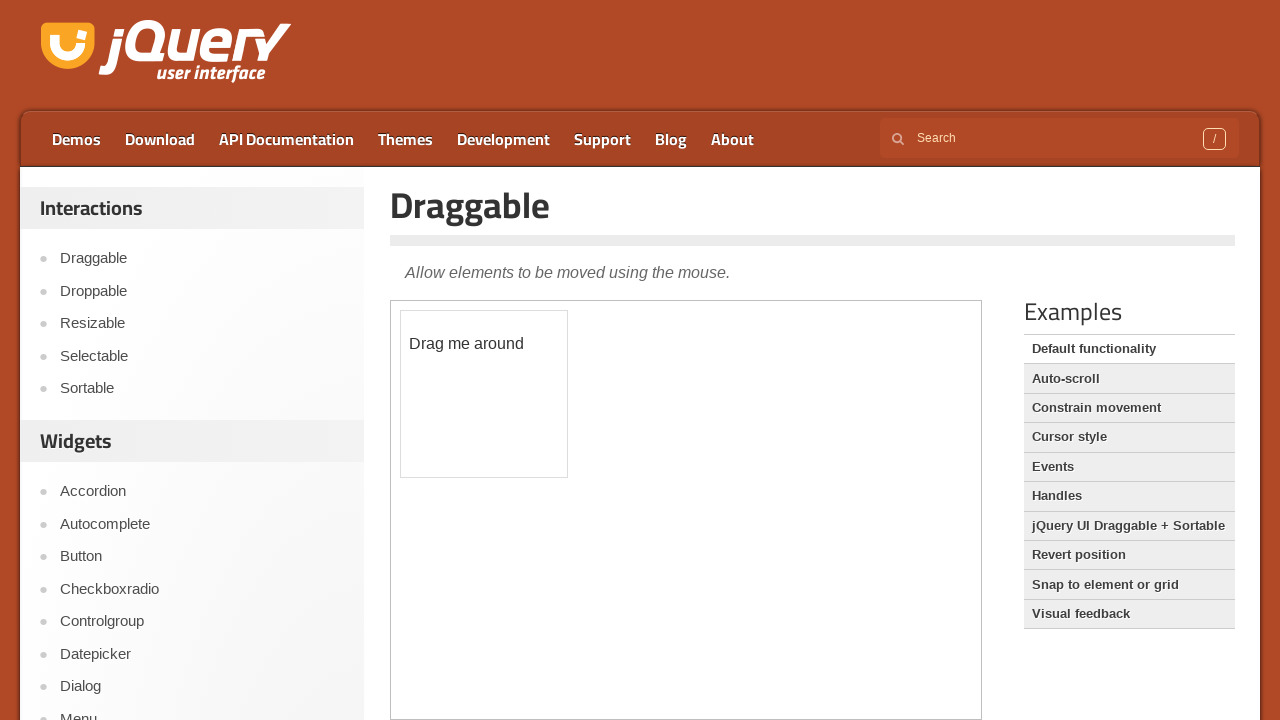

Pressed mouse button down on draggable element at (484, 344)
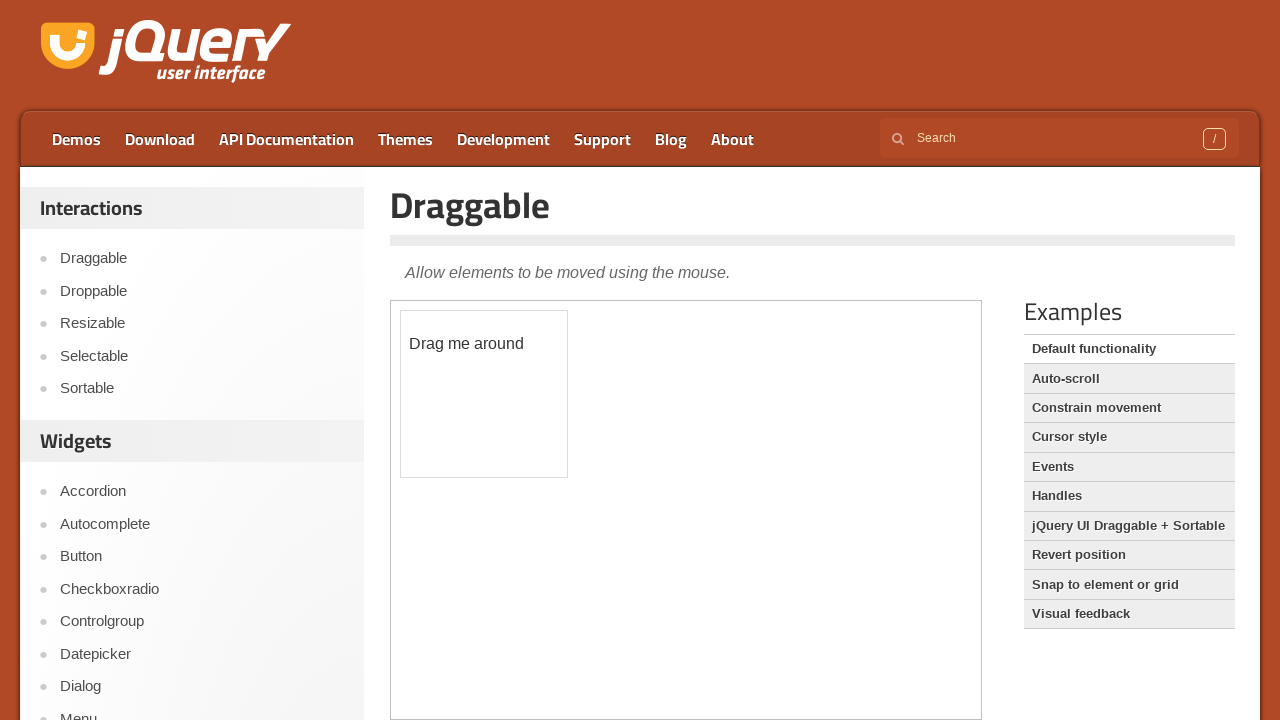

Dragged element 300 pixels right and 10 pixels down at (784, 354)
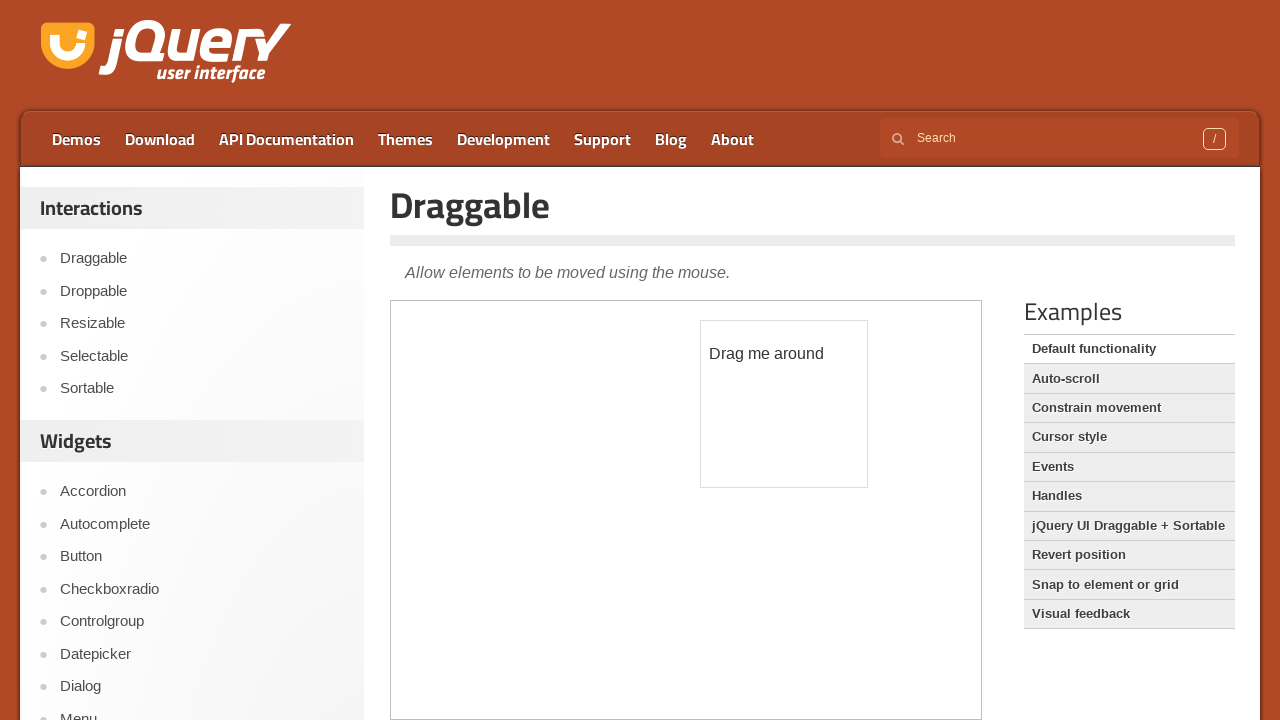

Released mouse button to complete drag and drop operation at (784, 354)
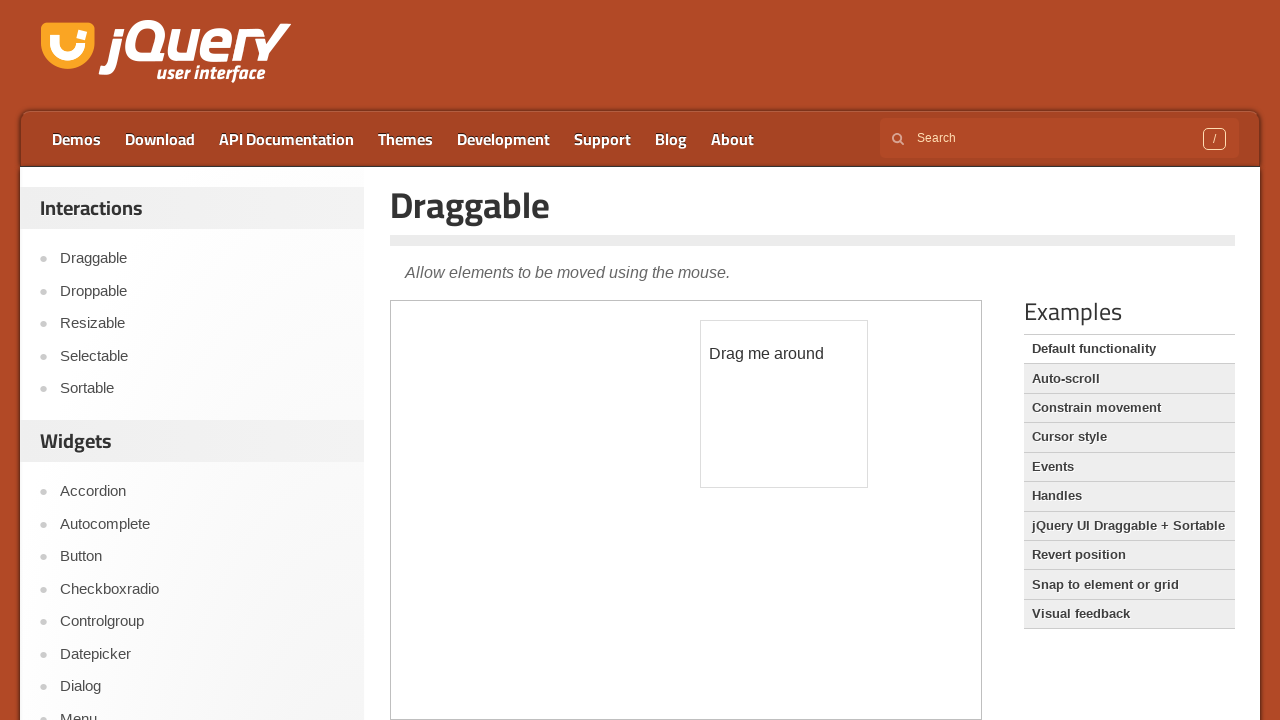

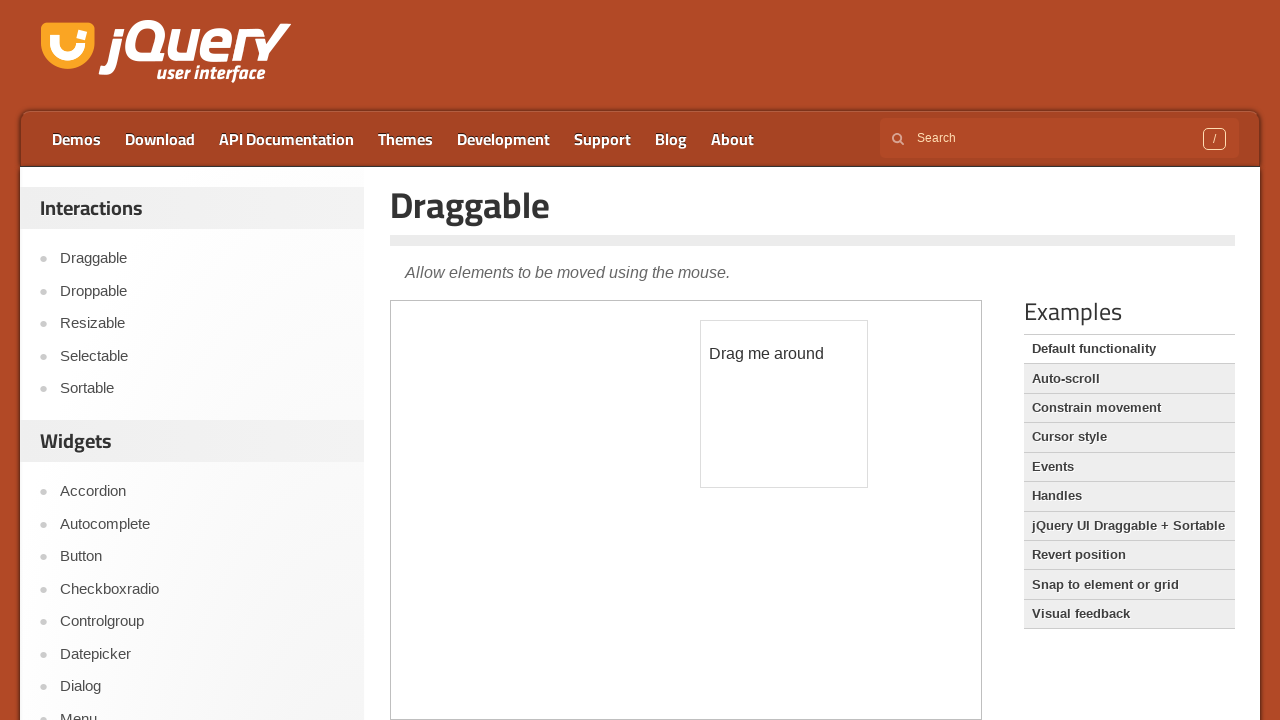